Tests mocking and resetting browser geolocation by first setting coordinates to Tokyo, Japan, then resetting to actual location, navigating to a GPS coordinates website after each change.

Starting URL: https://www.gps-coordinates.net/my-location

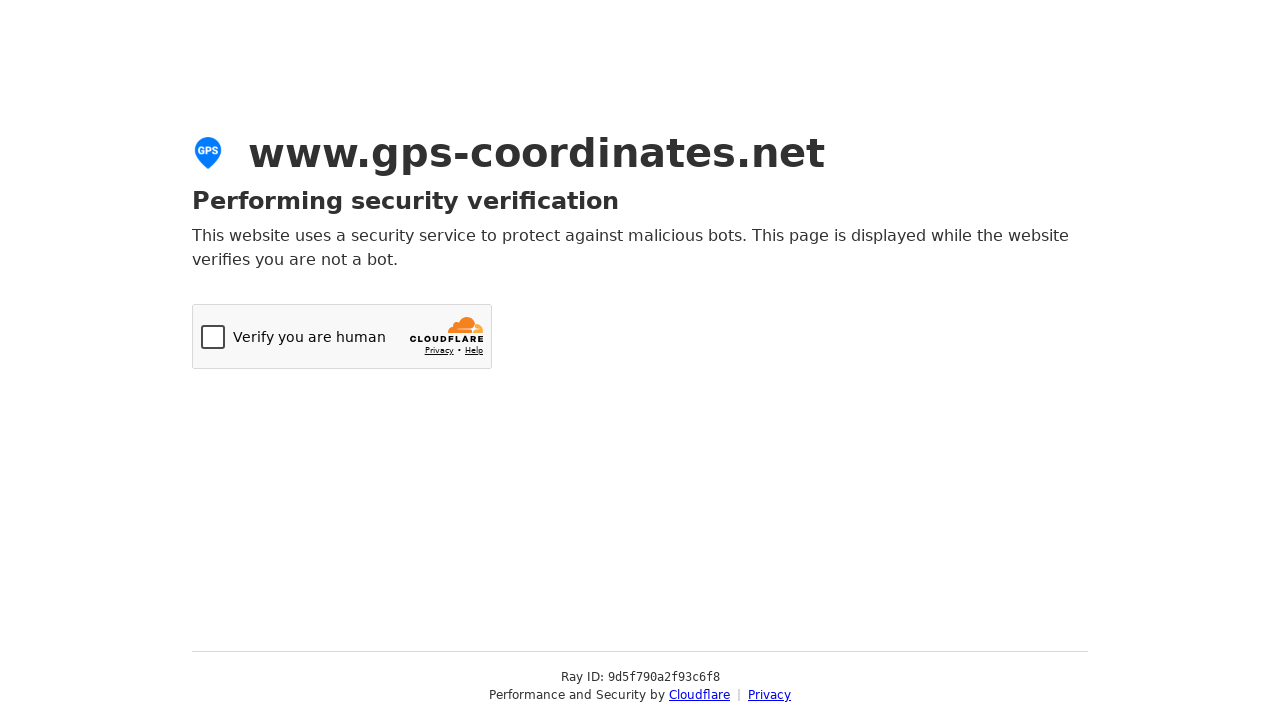

Granted geolocation permission to browser context
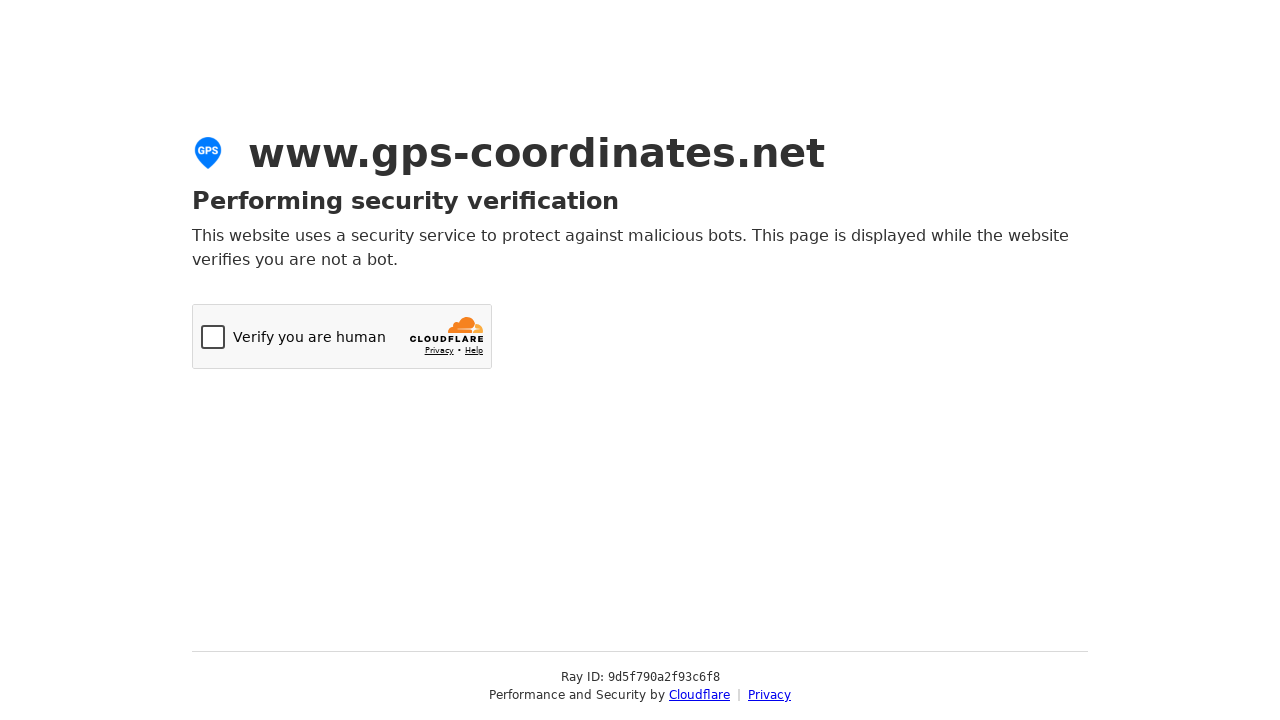

Mocked geolocation coordinates to Tokyo, Japan (35.689487, 139.691706)
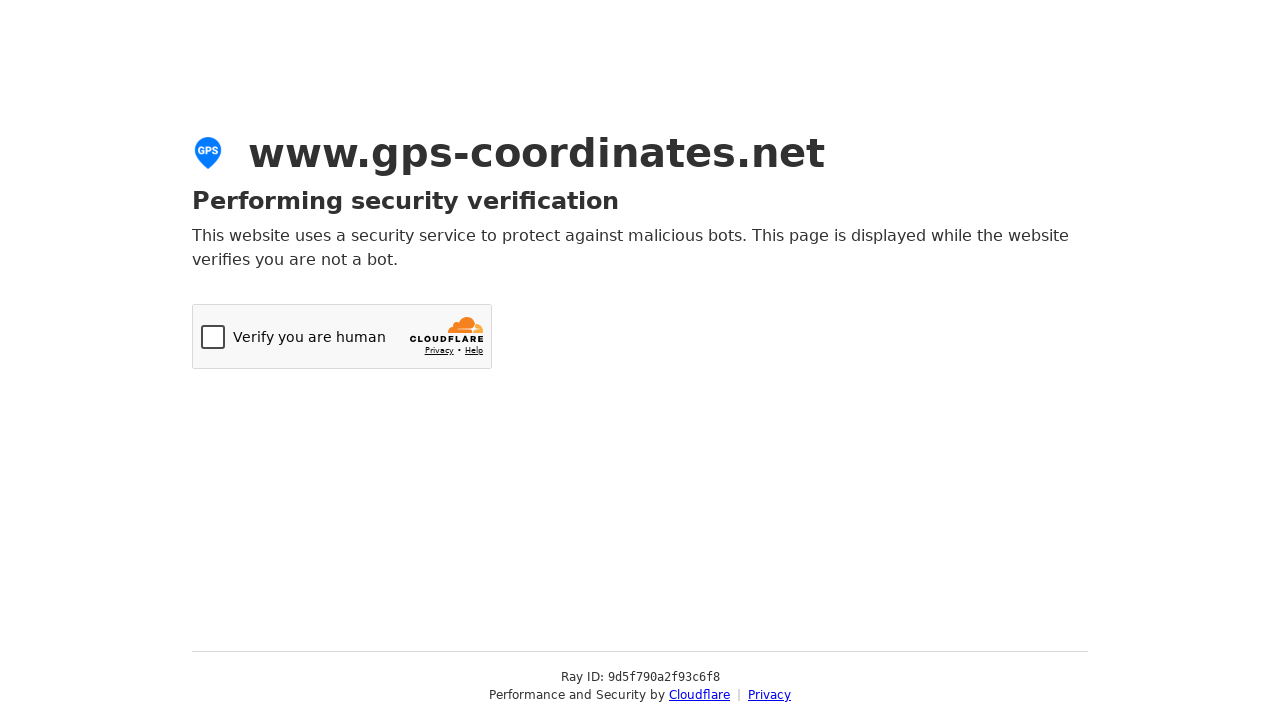

Reloaded page to apply mocked Tokyo geolocation
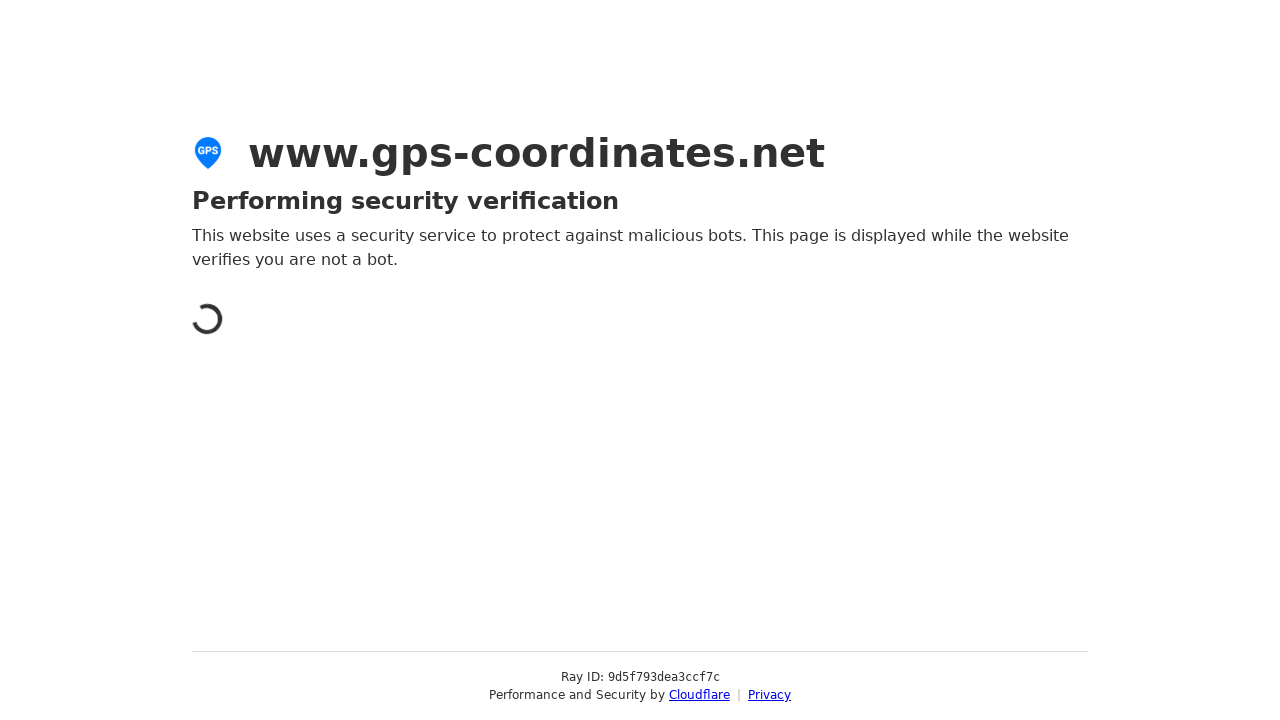

Page loaded with mocked Tokyo geolocation applied
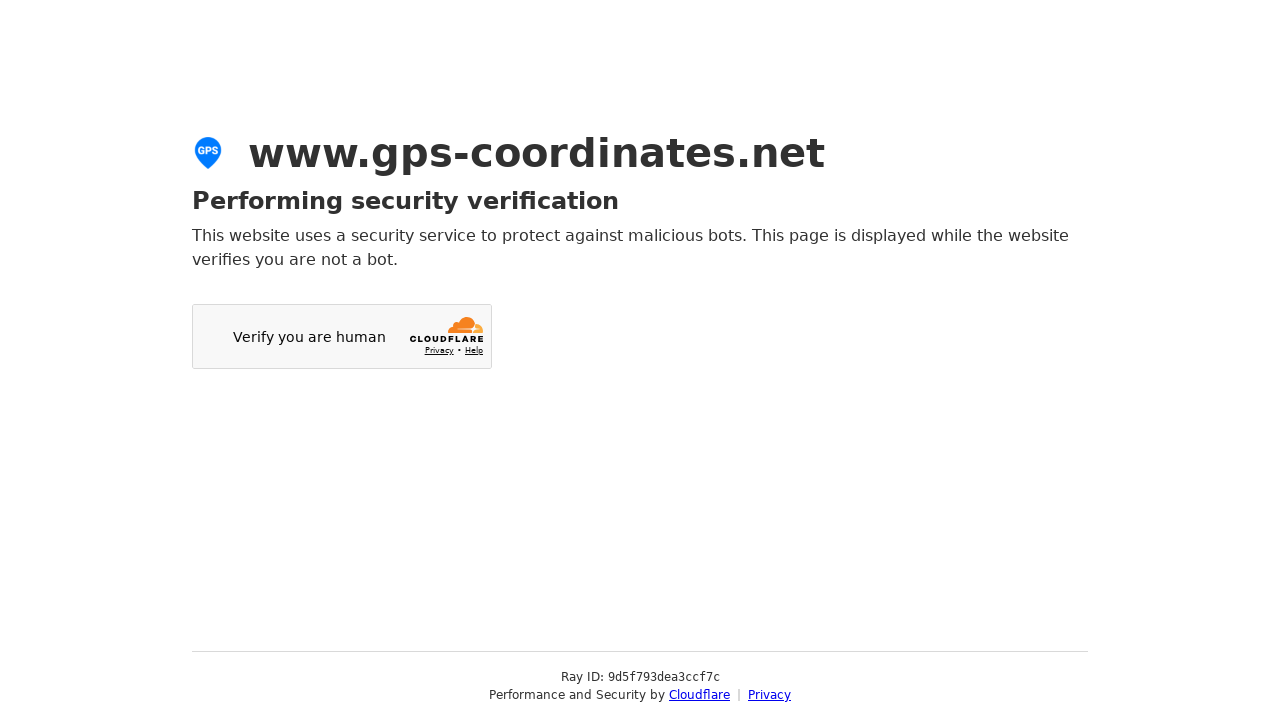

Cleared all permissions including geolocation to reset location
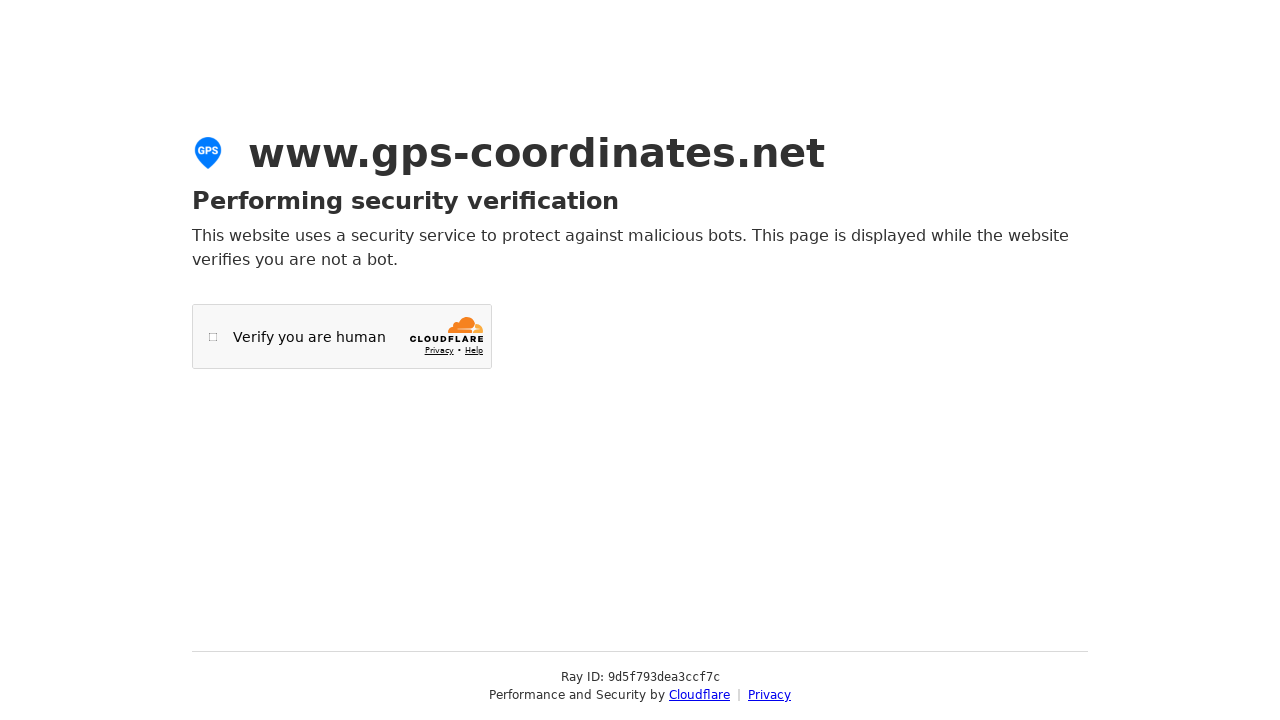

Navigated to GPS coordinates website with reset geolocation
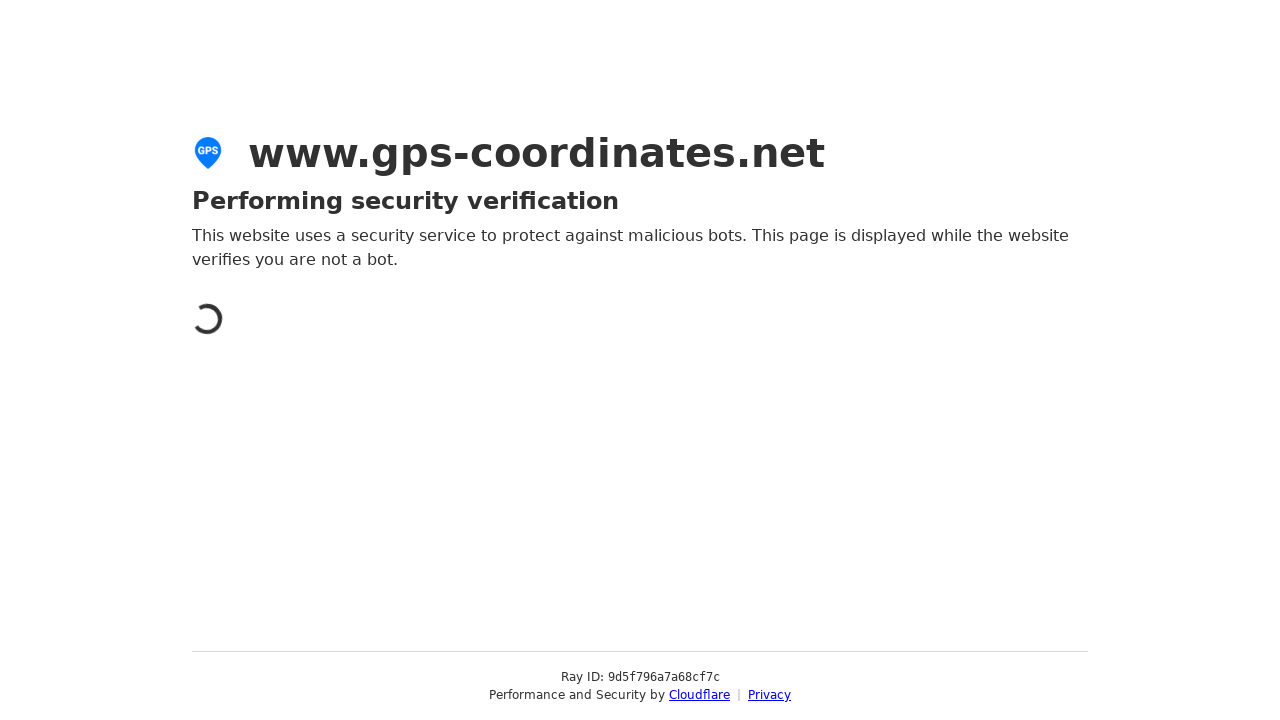

Page loaded with actual/default geolocation after reset
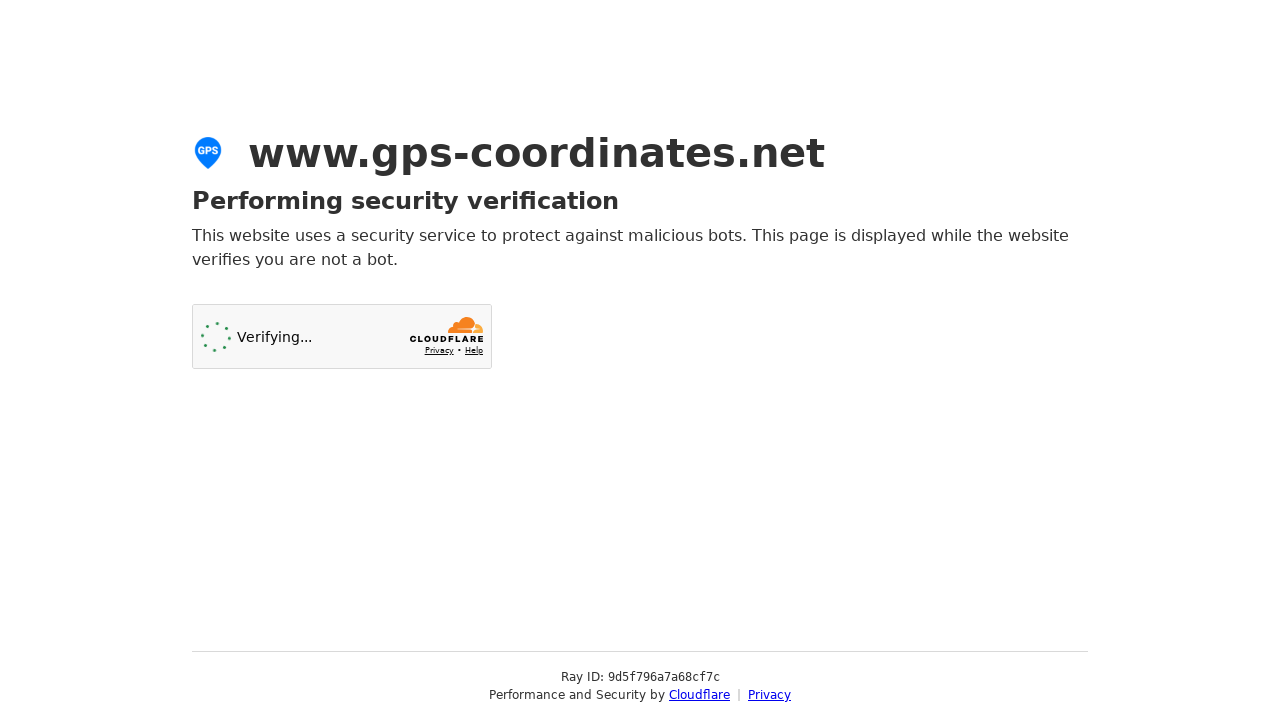

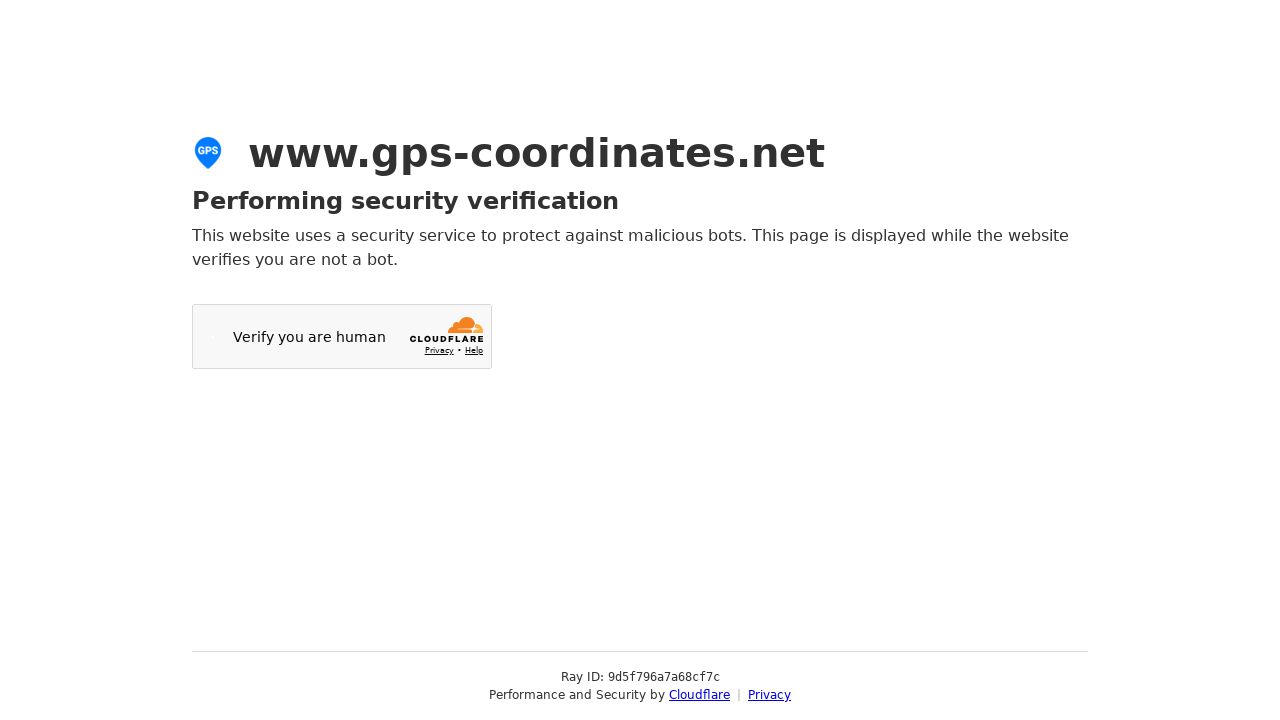